Loads a Selenium test example page and verifies that the page title matches the expected value "Selenium Test Example Page".

Starting URL: http://crossbrowsertesting.github.io/selenium_example_page.html

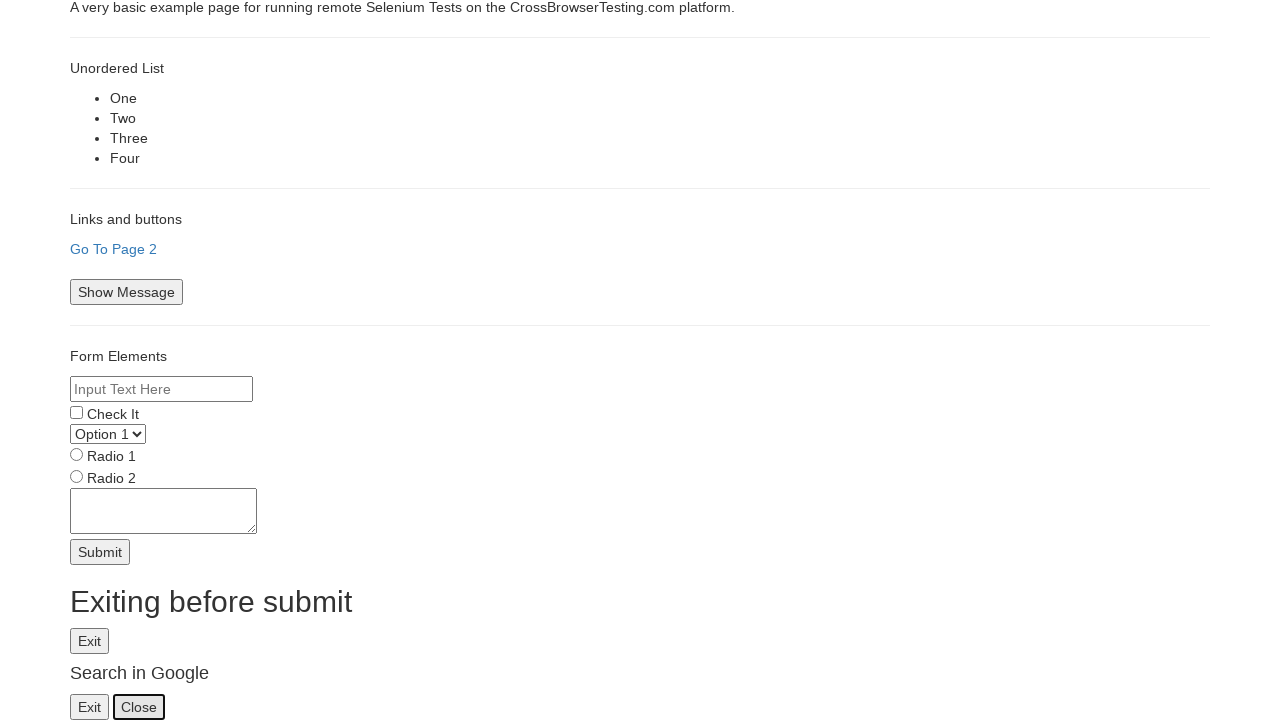

Navigated to Selenium test example page
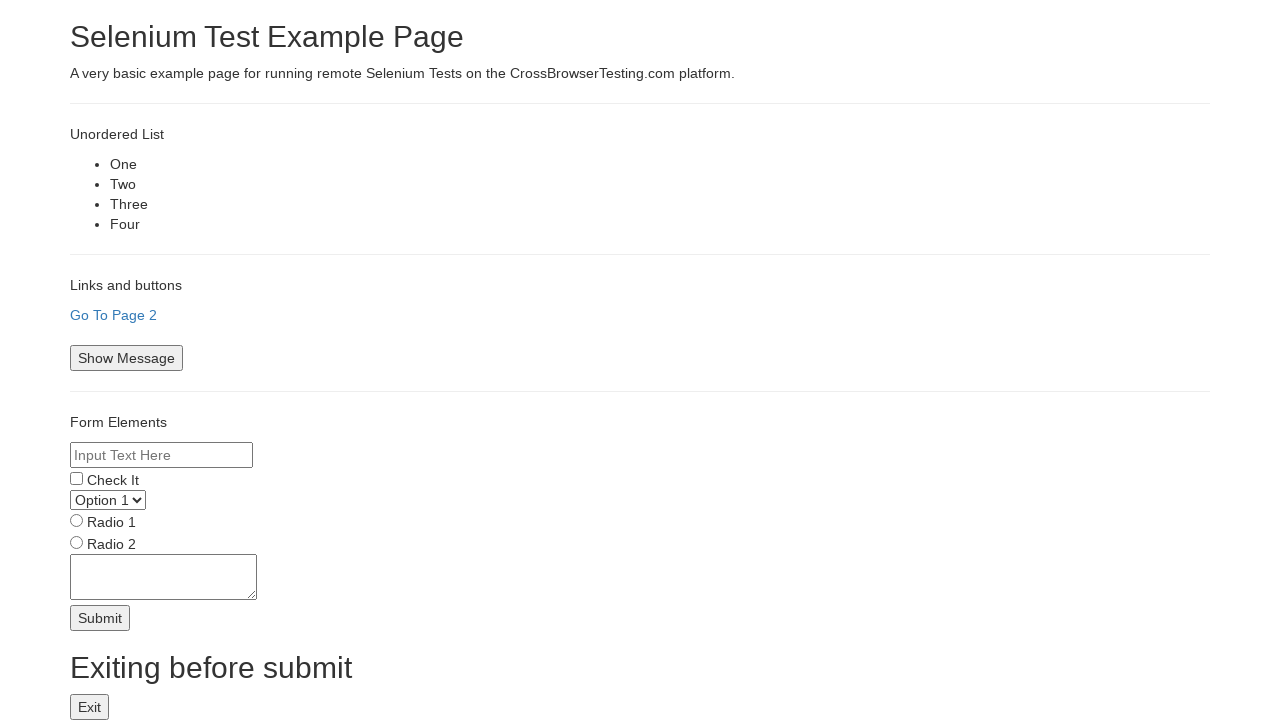

Verified page title matches expected value 'Selenium Test Example Page'
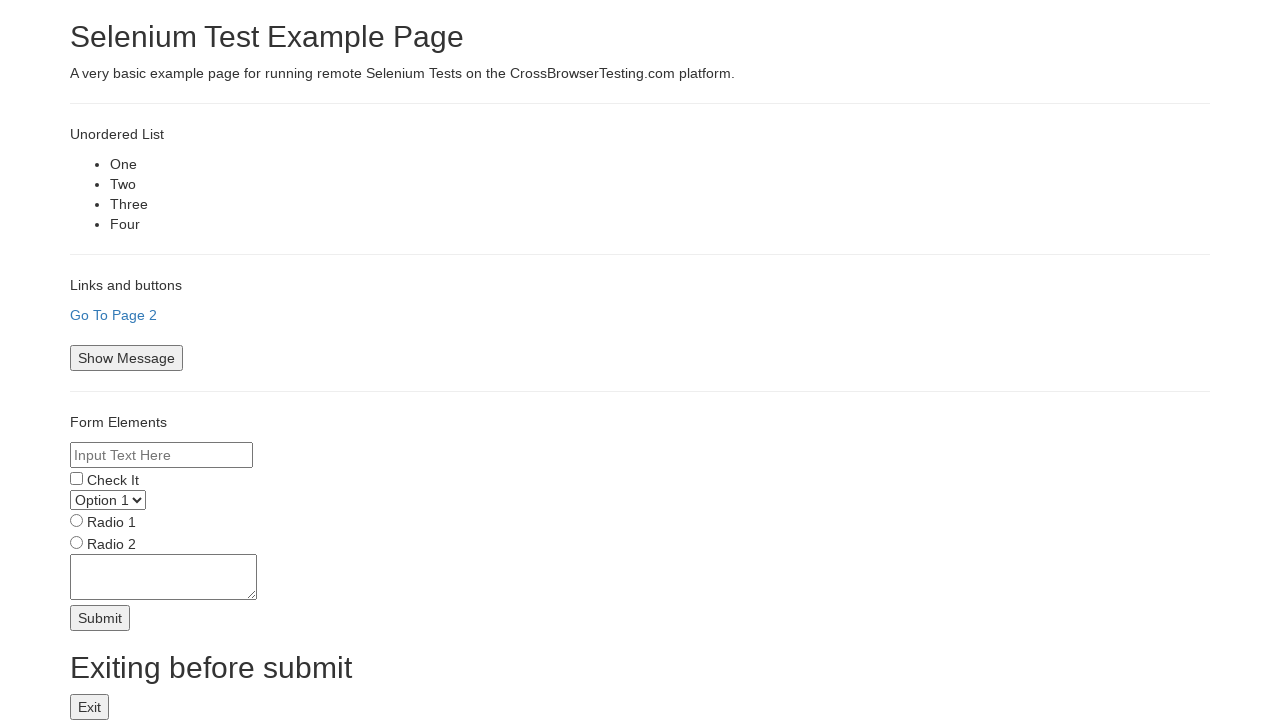

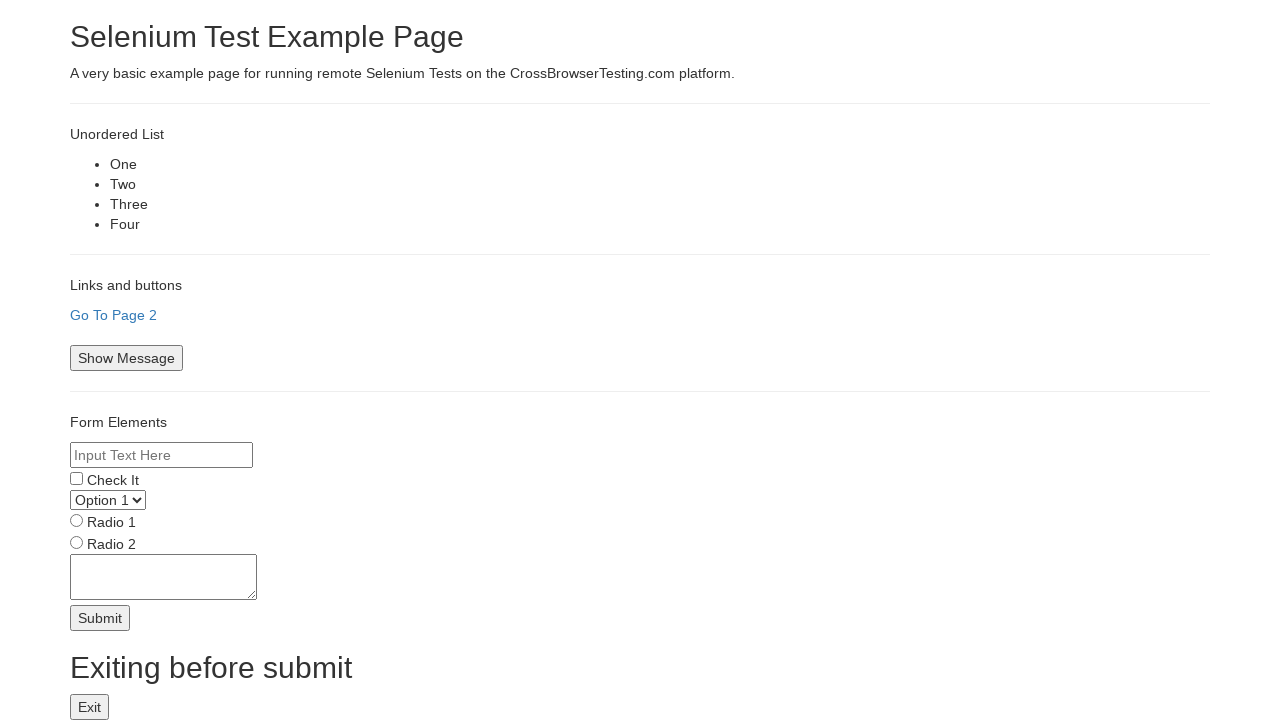